Opens a child window, extracts a domain name from text on the new page, then types that domain into the username field on the original page.

Starting URL: https://rahulshettyacademy.com/loginpagePractise/

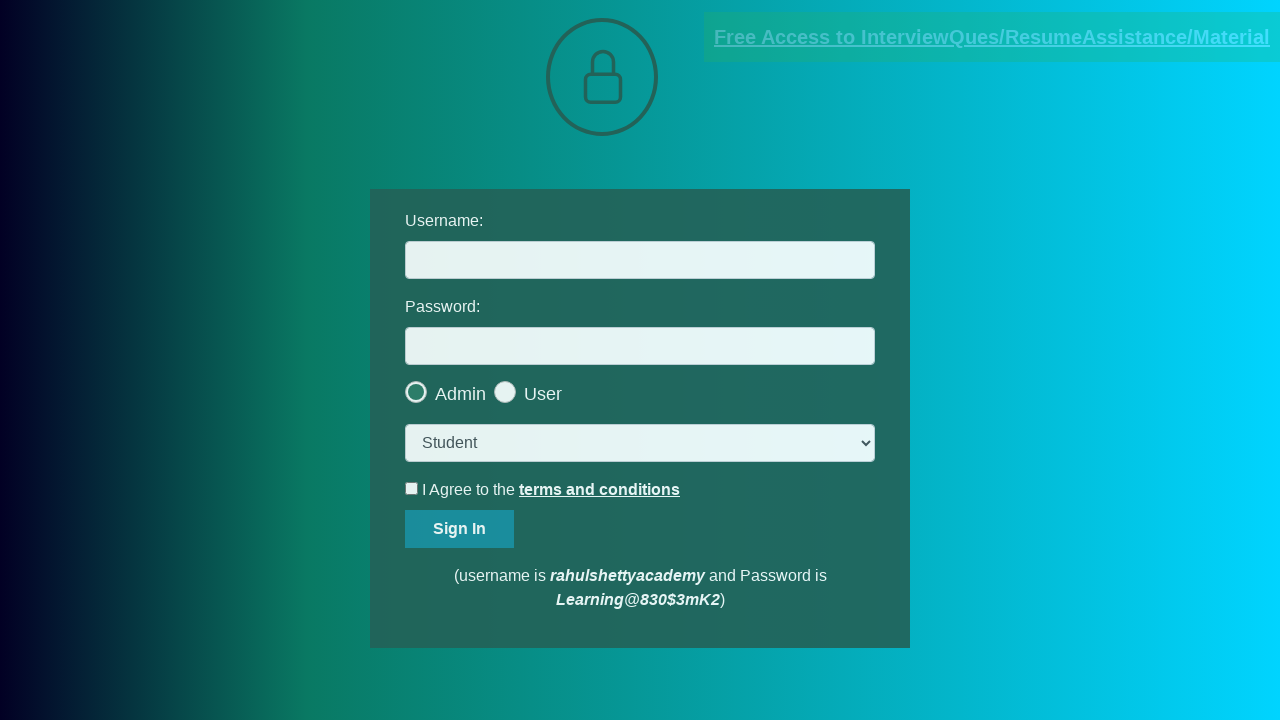

Located the blinking text link
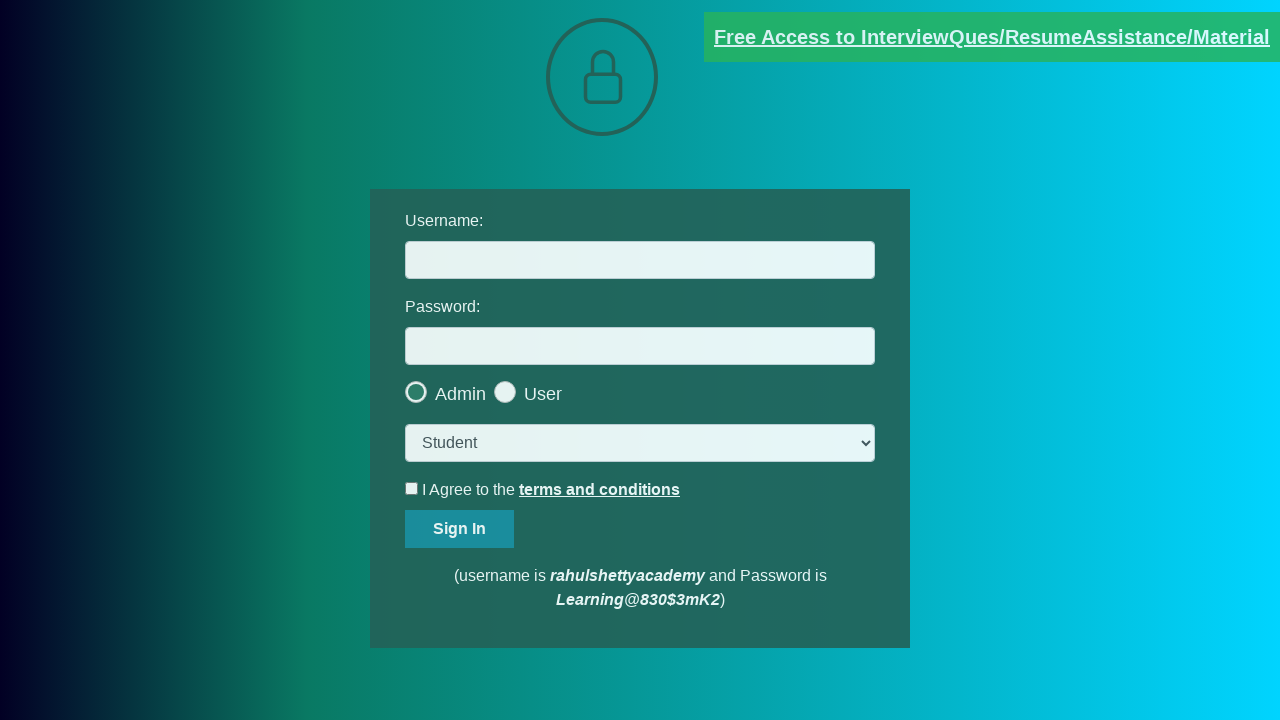

Clicked the blinking text link to open child window at (992, 37) on a[class="blinkingText"]
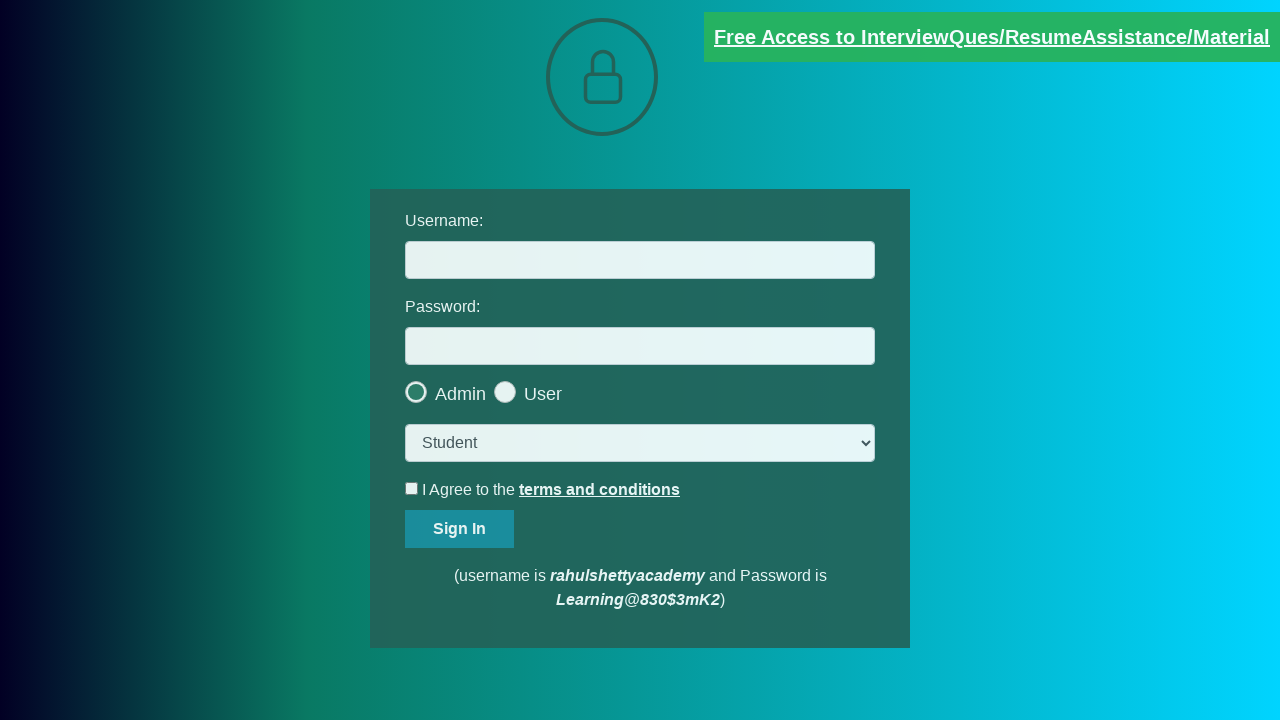

Child window opened and captured
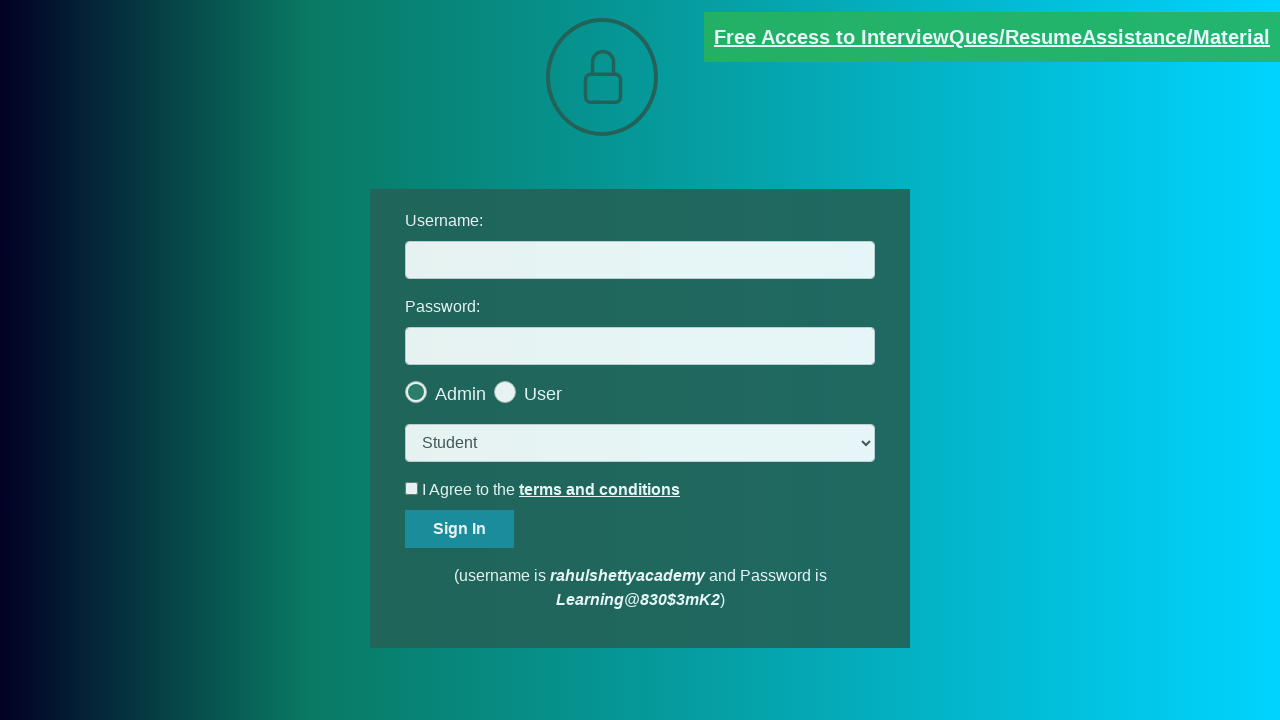

Child page fully loaded
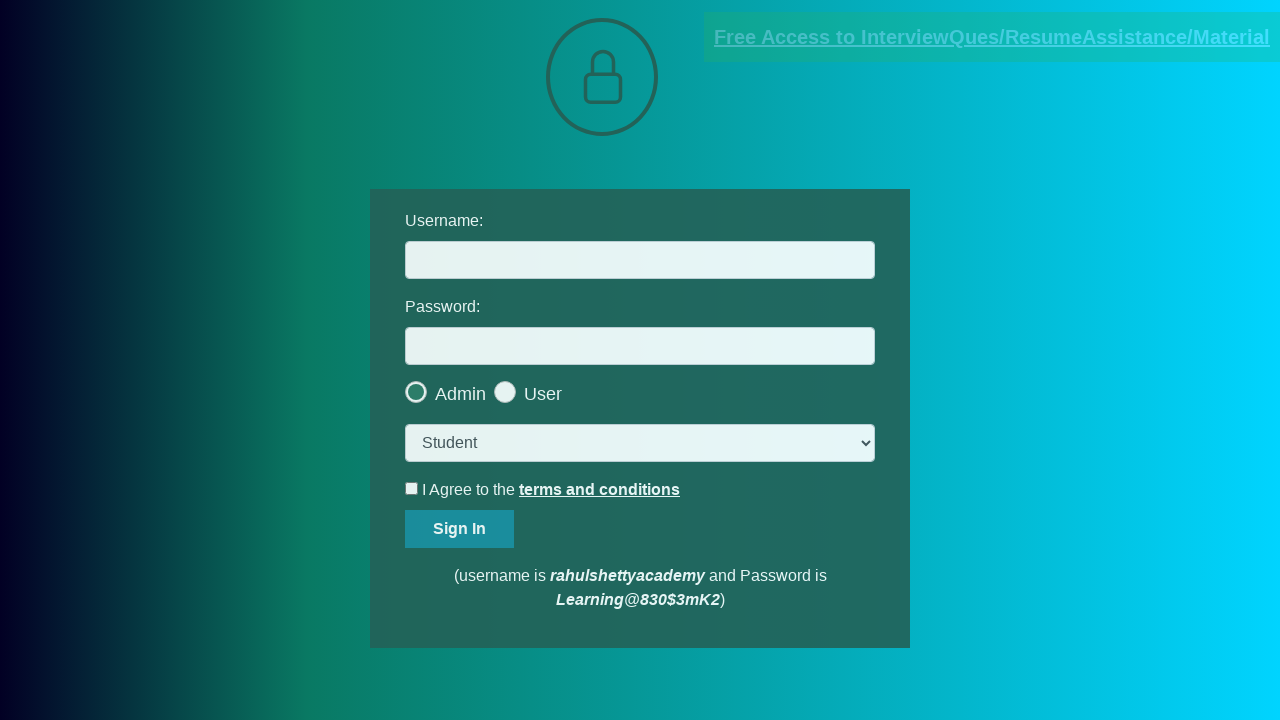

Extracted text content from red element on child page
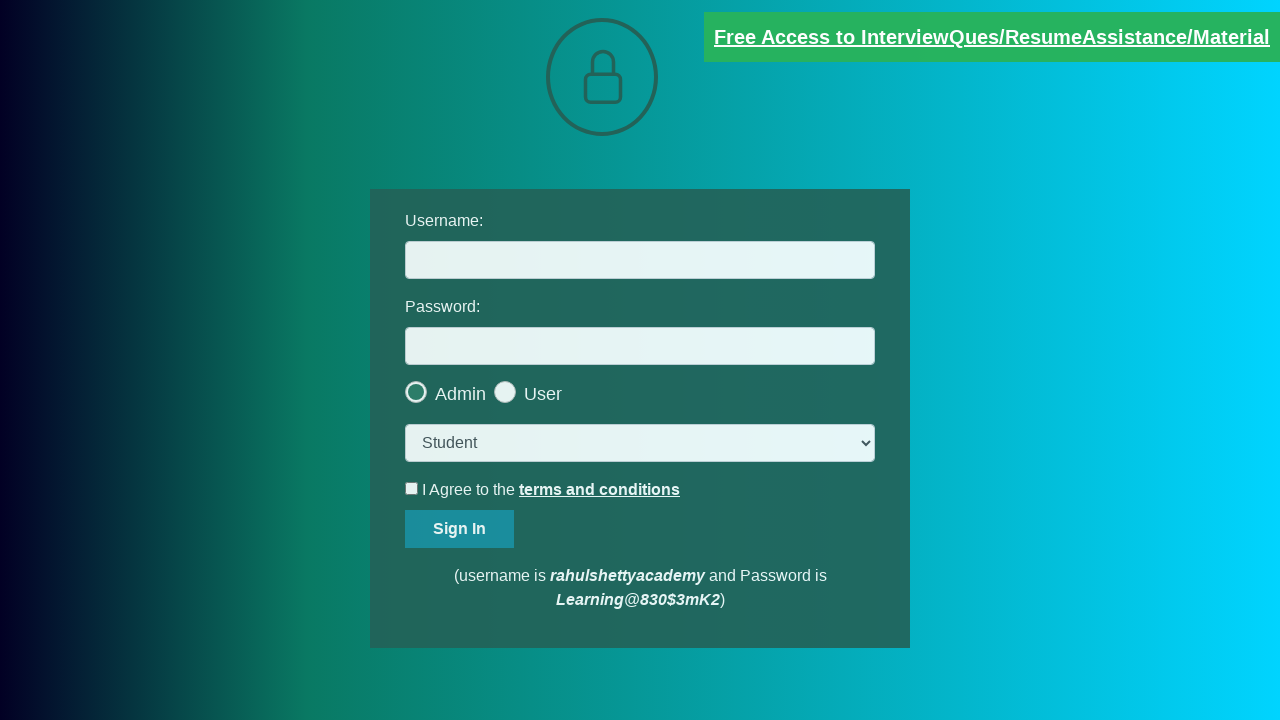

Parsed domain name from text: 'rahulshettyacademy.com'
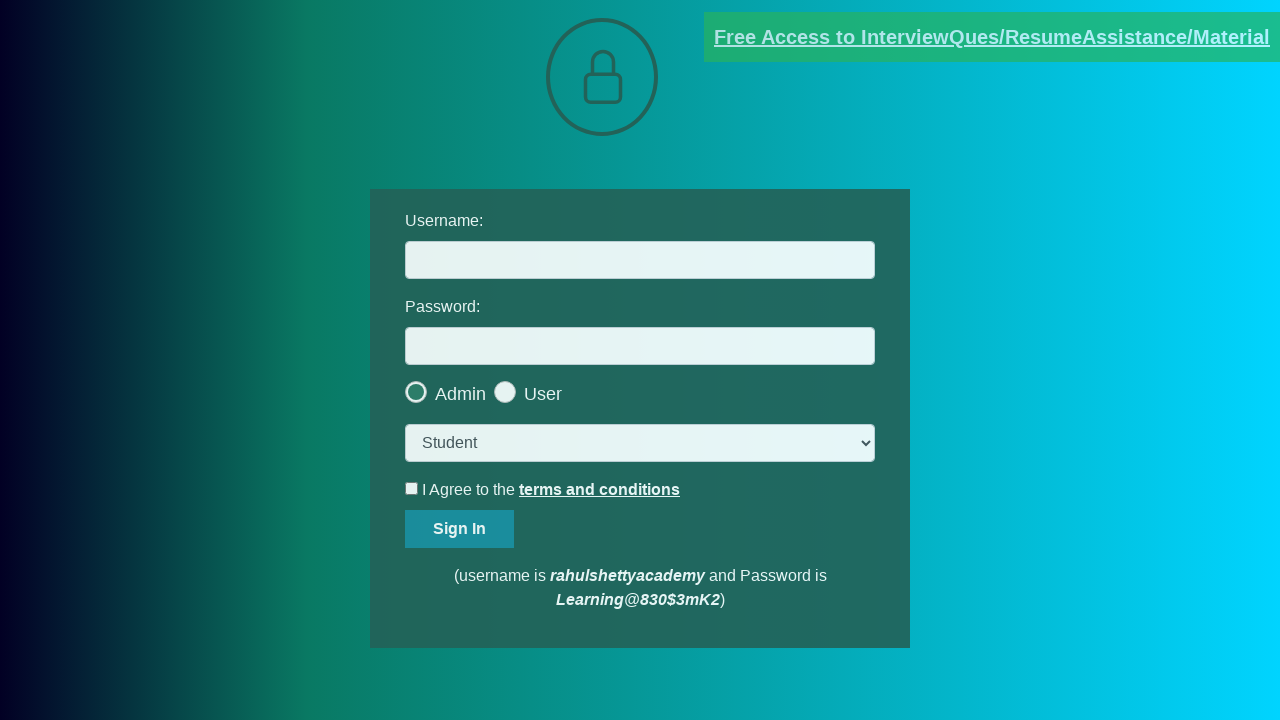

Typed extracted domain 'rahulshettyacademy.com' into username field on original page on #username
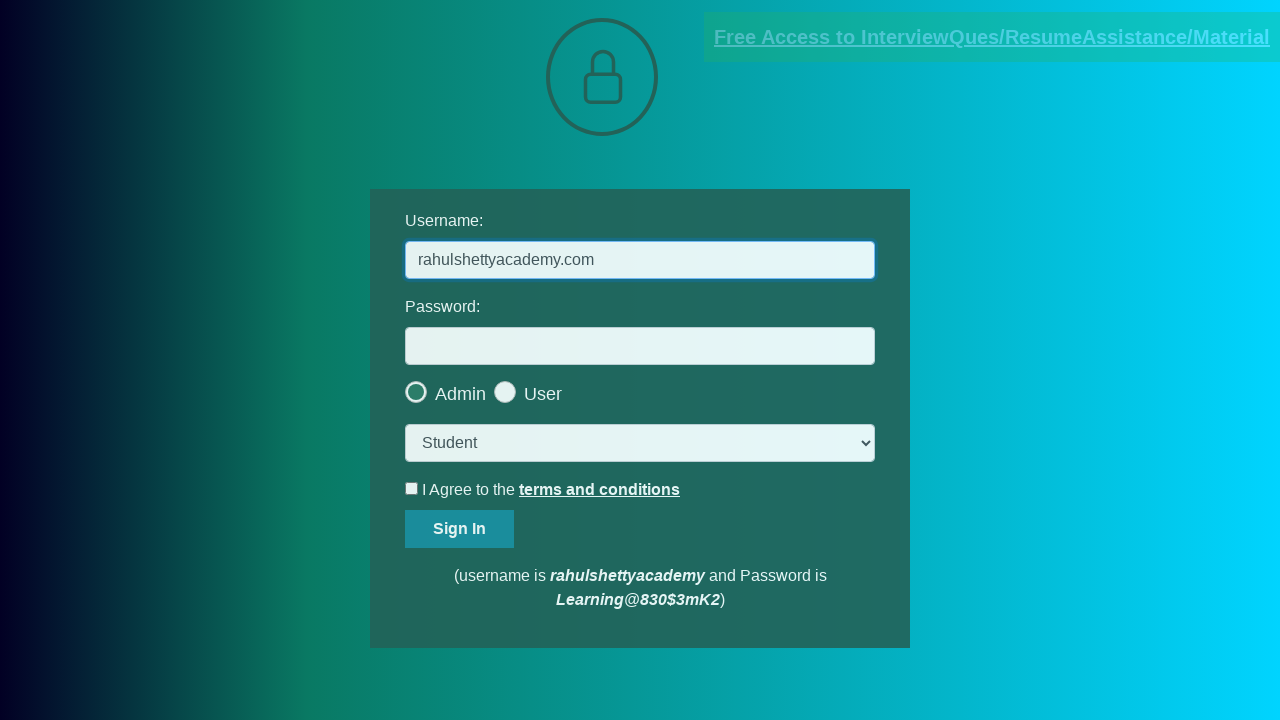

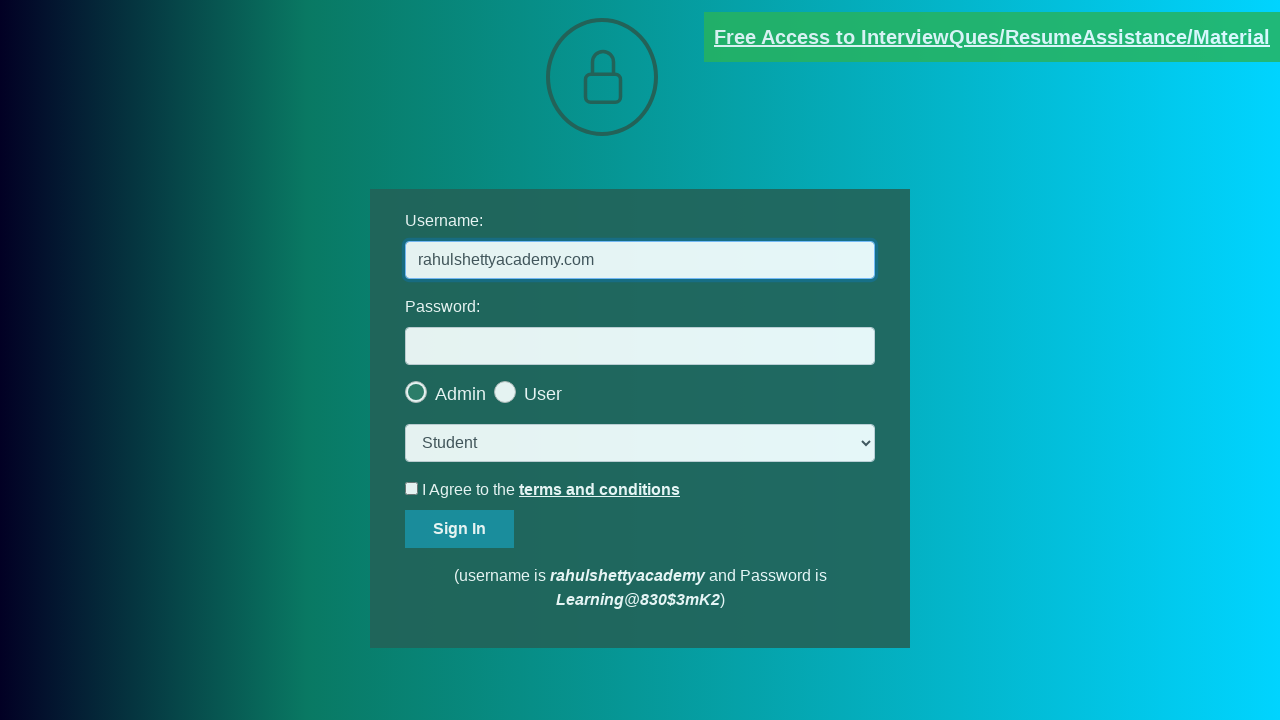